Navigates to ICC Cricket T20I team rankings page and performs scroll down and scroll up actions to verify page scrolling functionality.

Starting URL: https://www.icc-cricket.com/rankings/mens/team-rankings/t20i

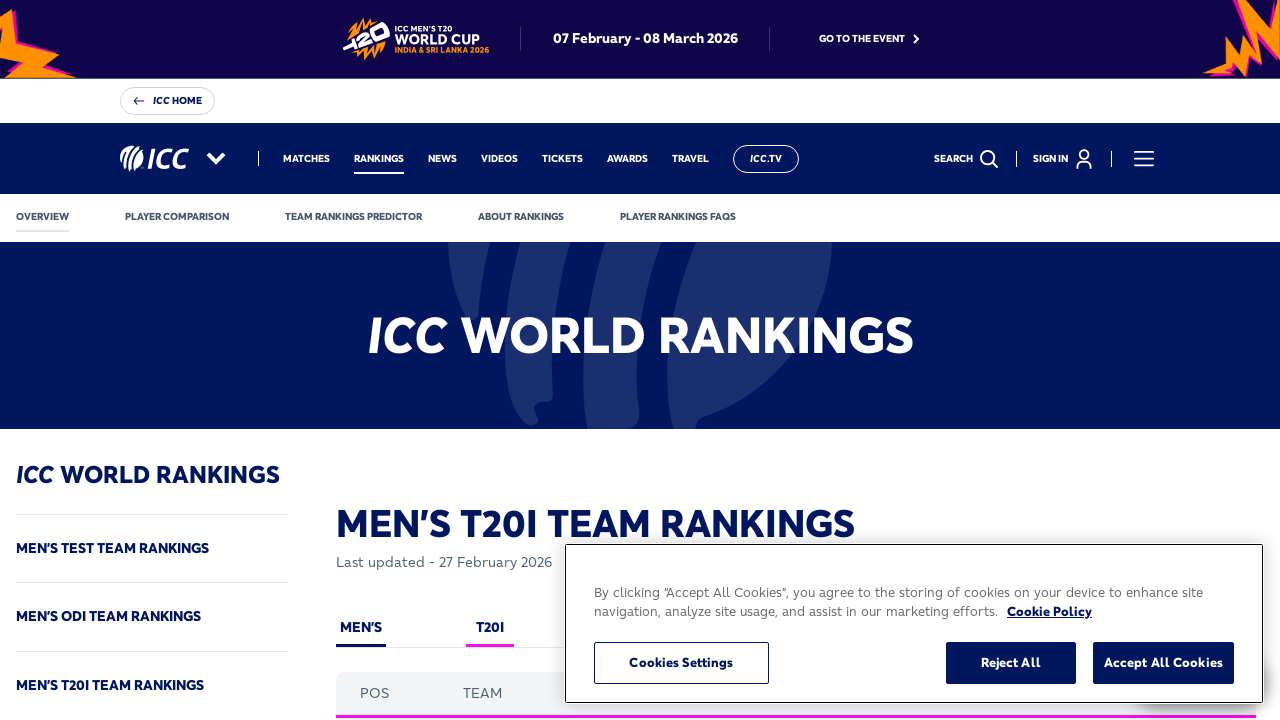

Page loaded with networkidle state
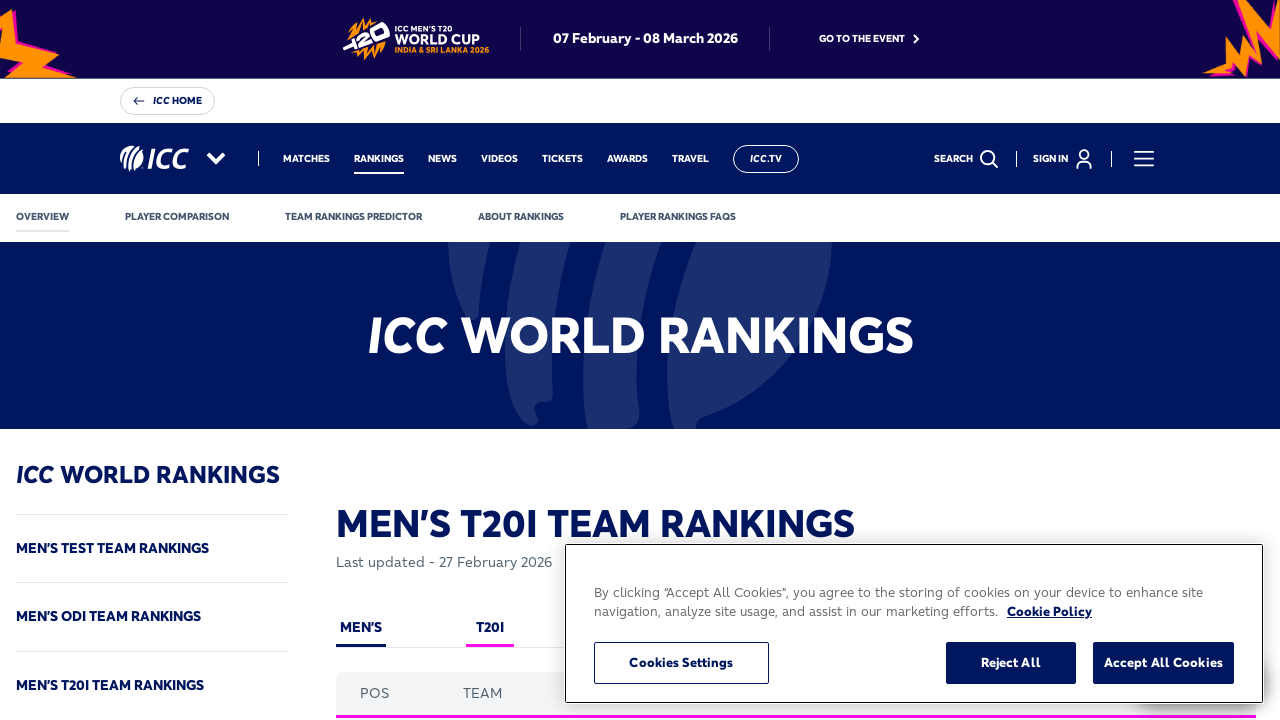

Scrolled down to bottom of page
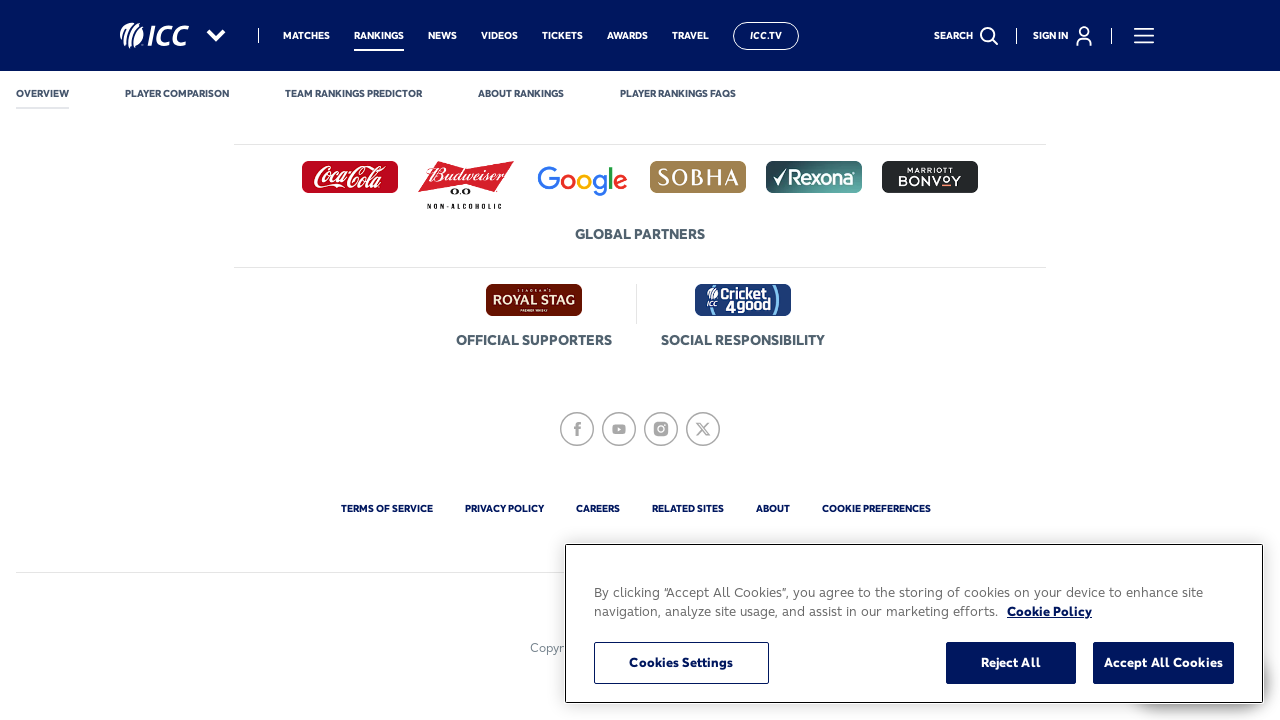

Waited 1000ms for scroll animation to complete
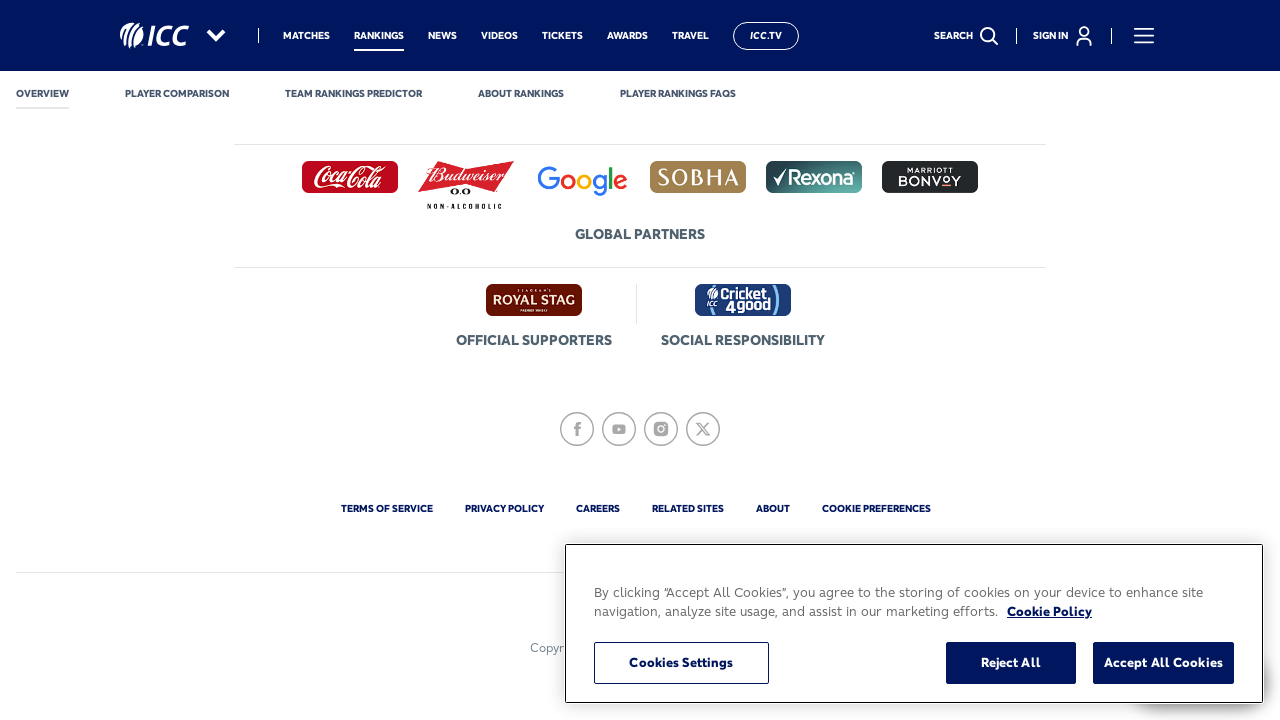

Scrolled back up to top of page
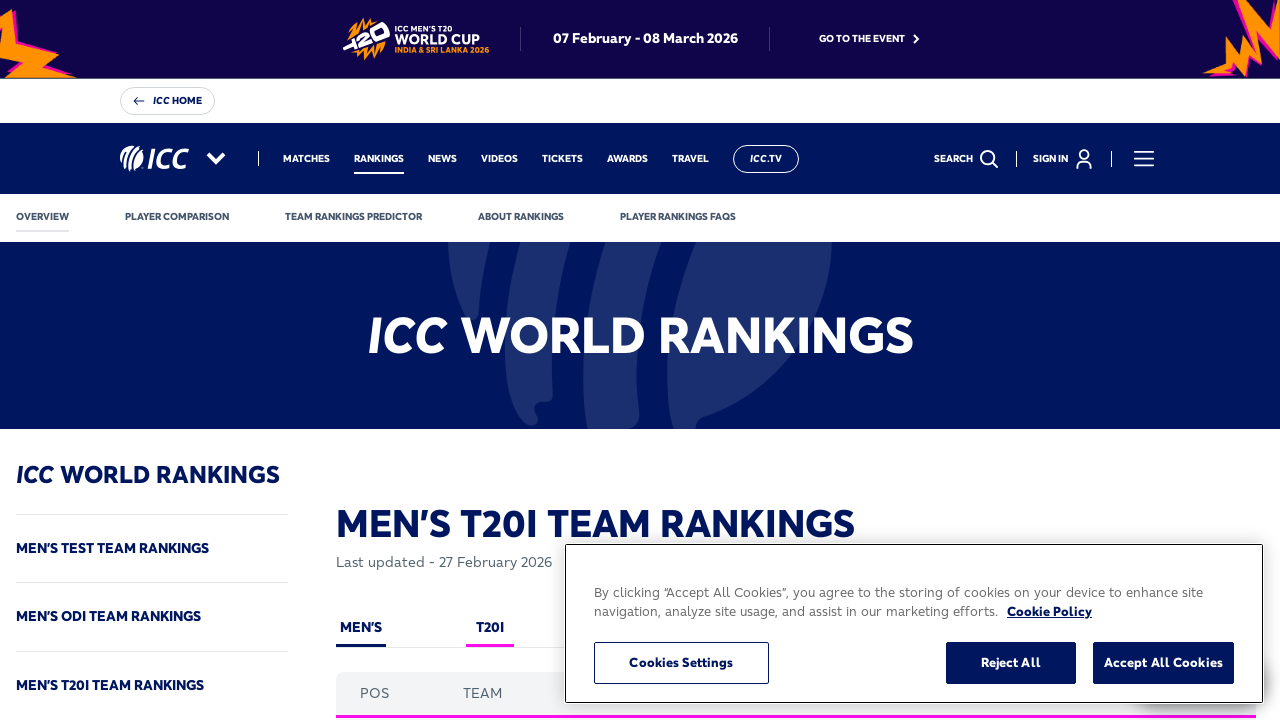

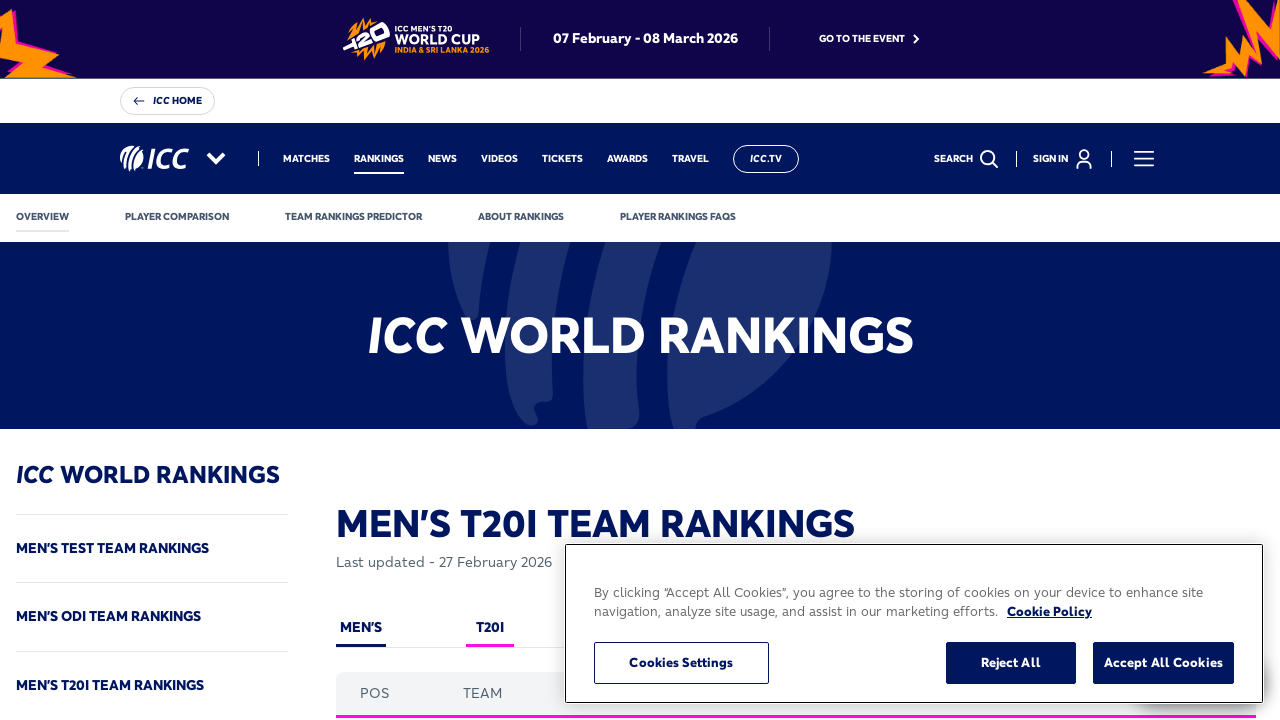